Navigates to Mars news page and waits for the news list content to load

Starting URL: https://data-class-mars.s3.amazonaws.com/Mars/index.html

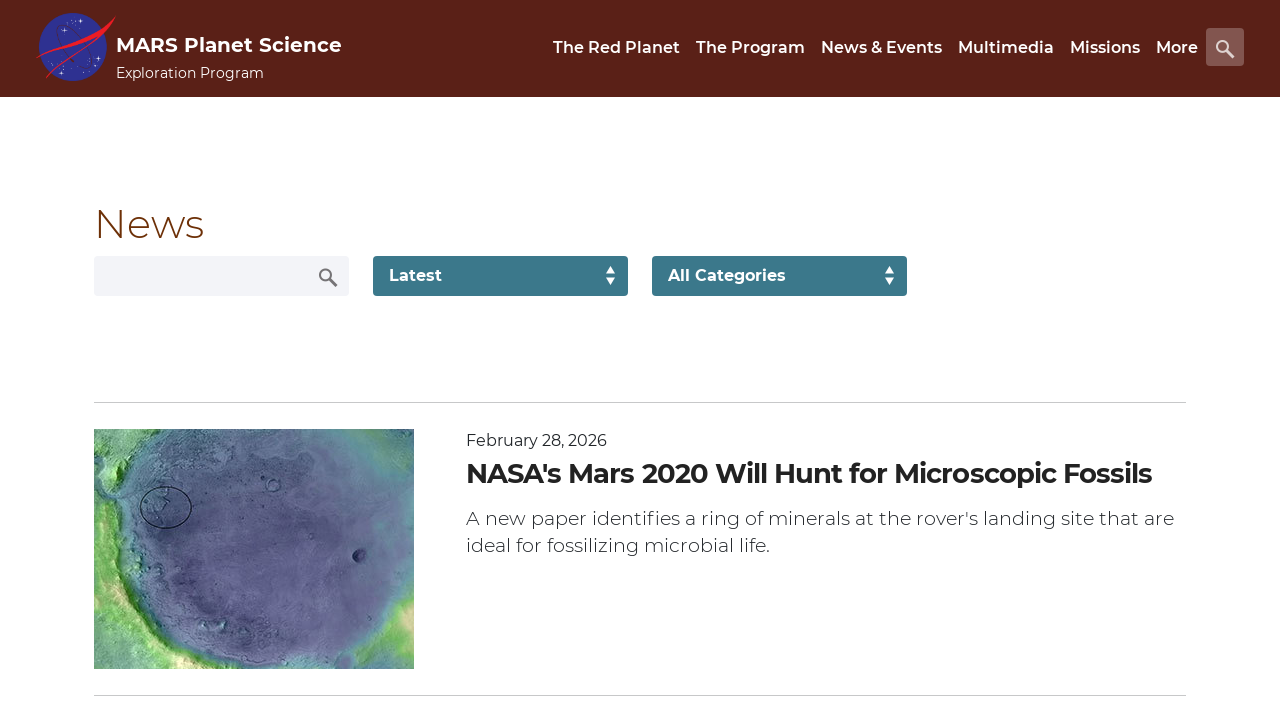

Navigated to Mars news page
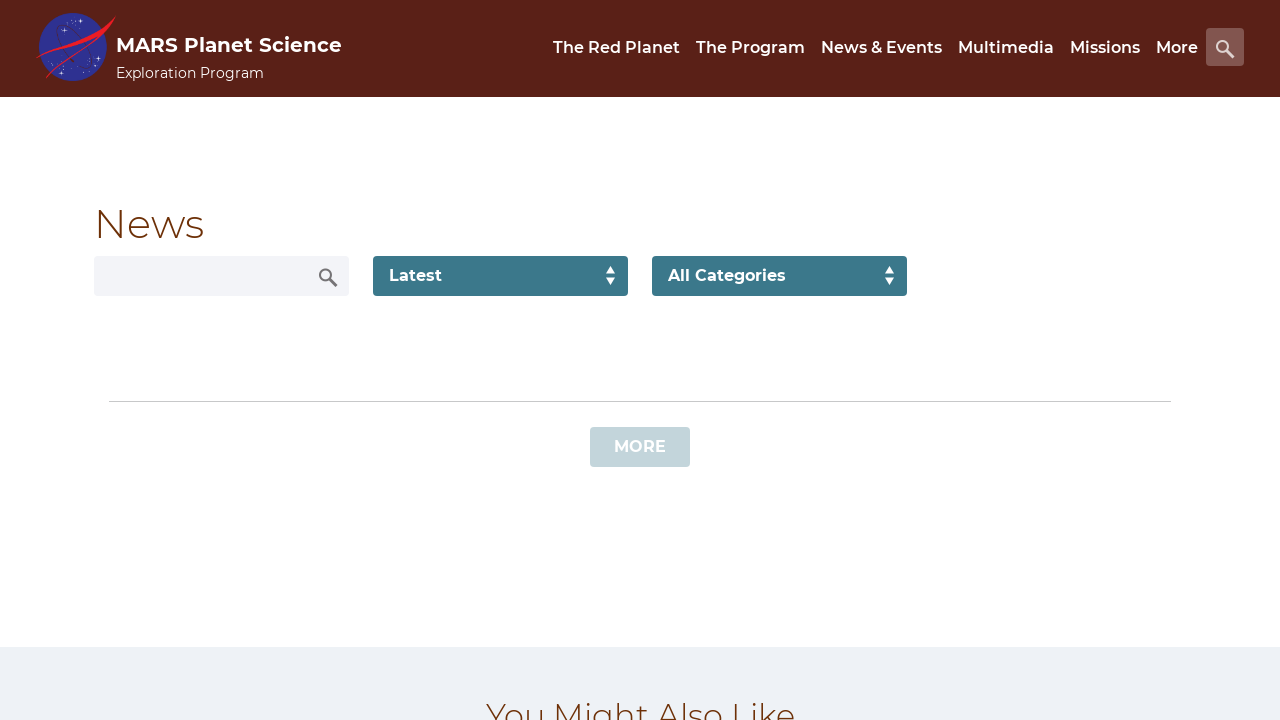

News list content loaded
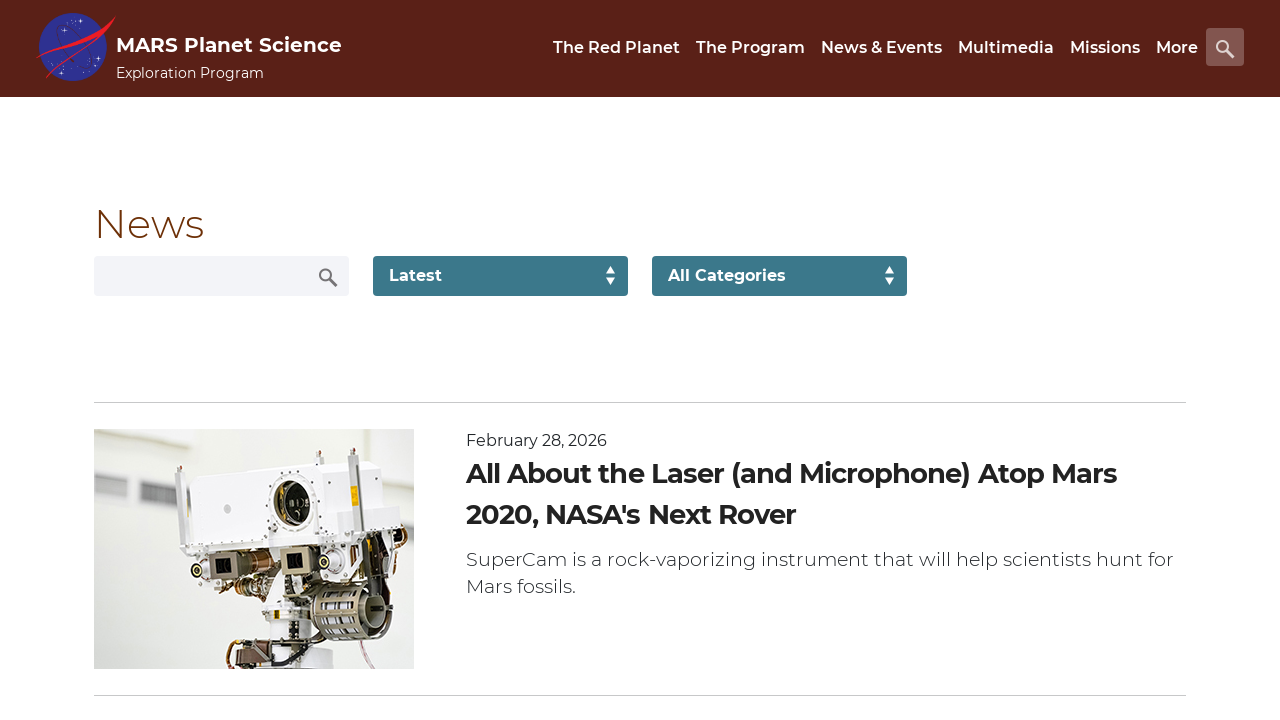

News title element is present
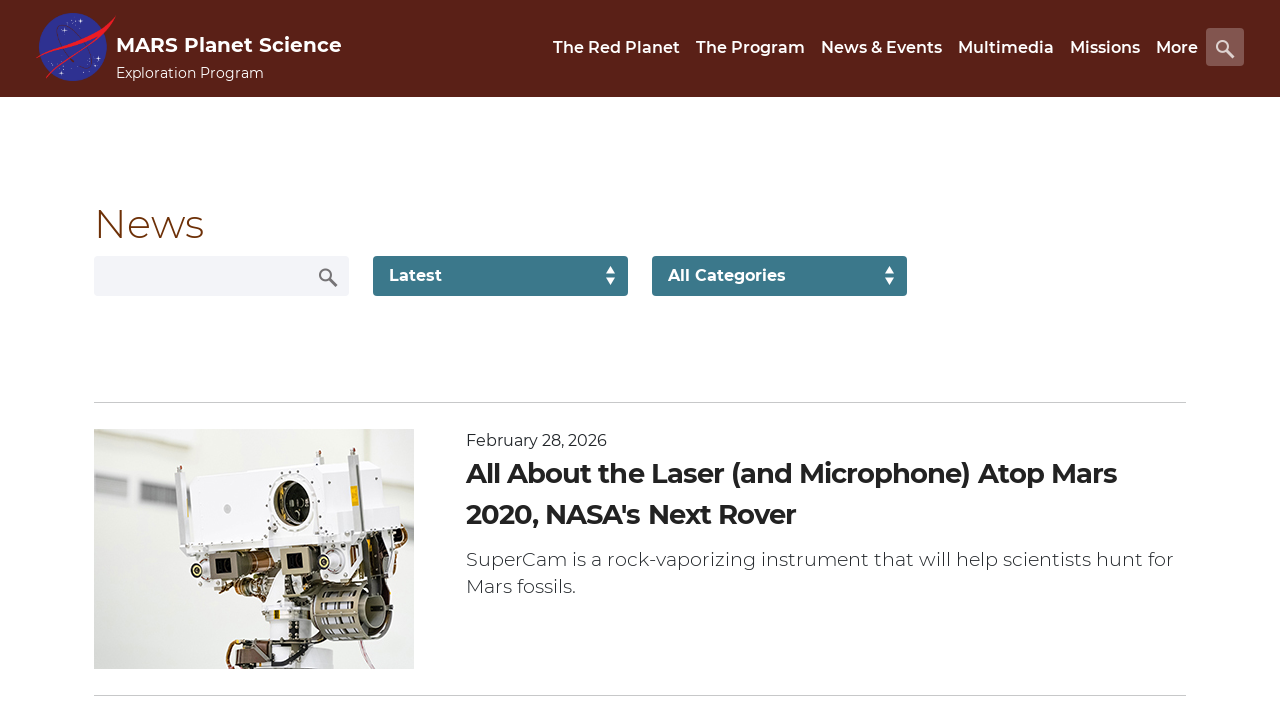

Article teaser body element is present
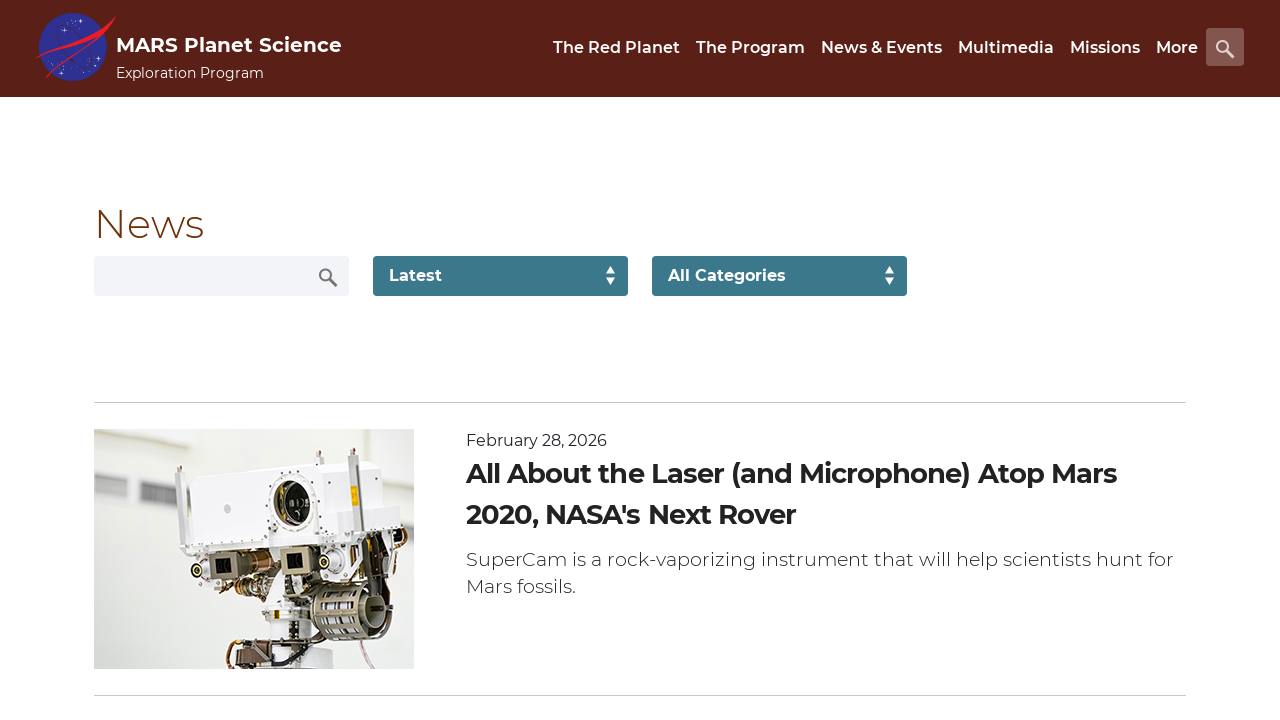

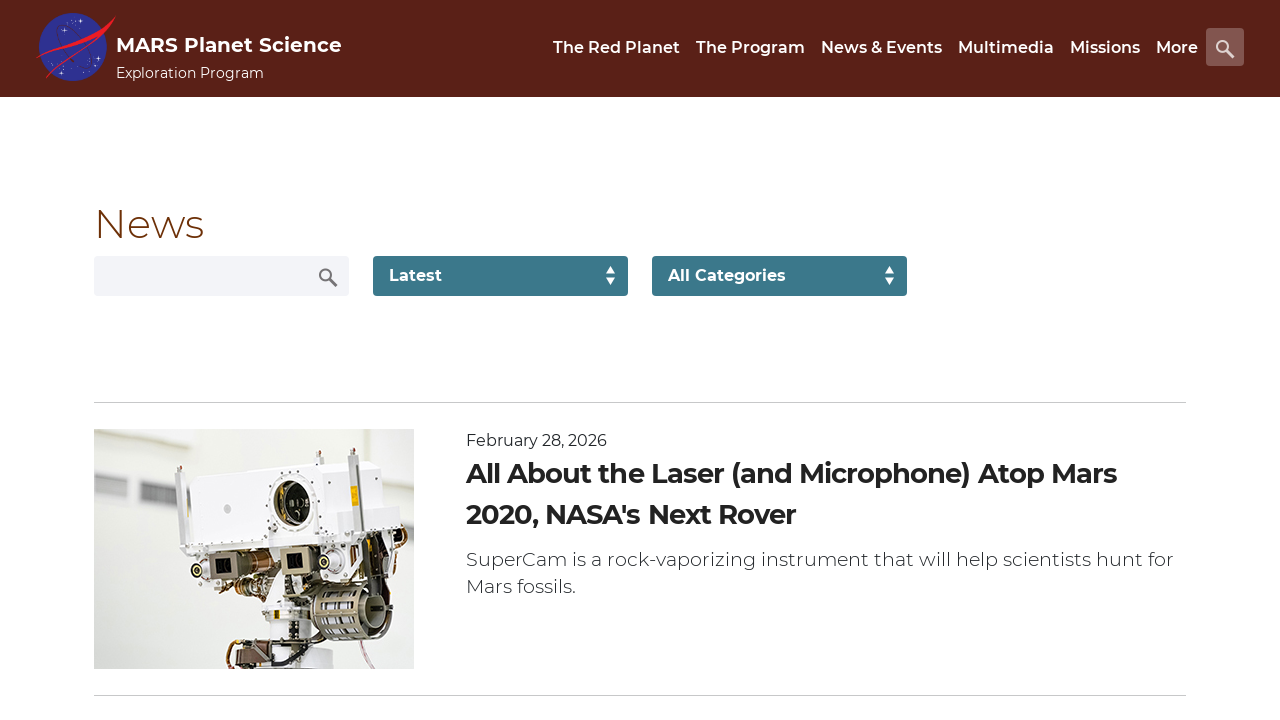